Tests JavaScript alert handling by navigating to a JavaScript tutorial page, clicking a confirmation alert button, and accepting the alert dialog

Starting URL: http://www.tizag.com/

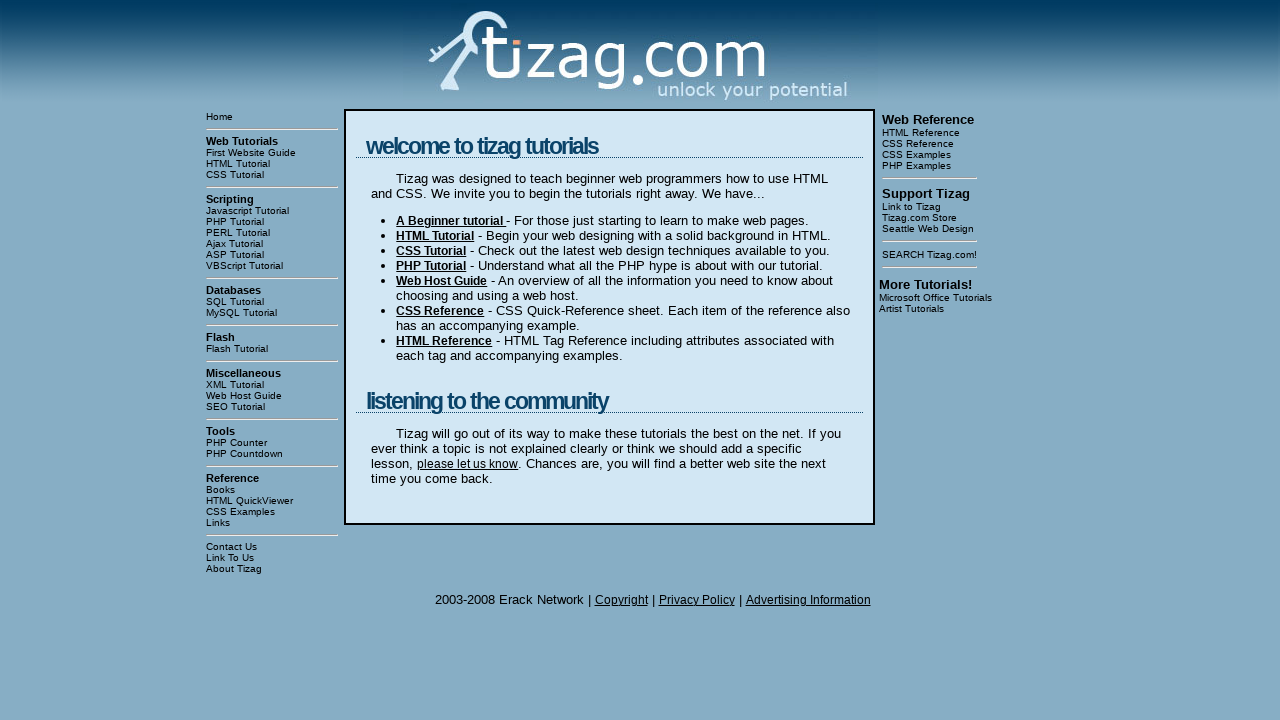

Clicked on Javascript Tutorial link at (272, 210) on text=Javascript Tutorial
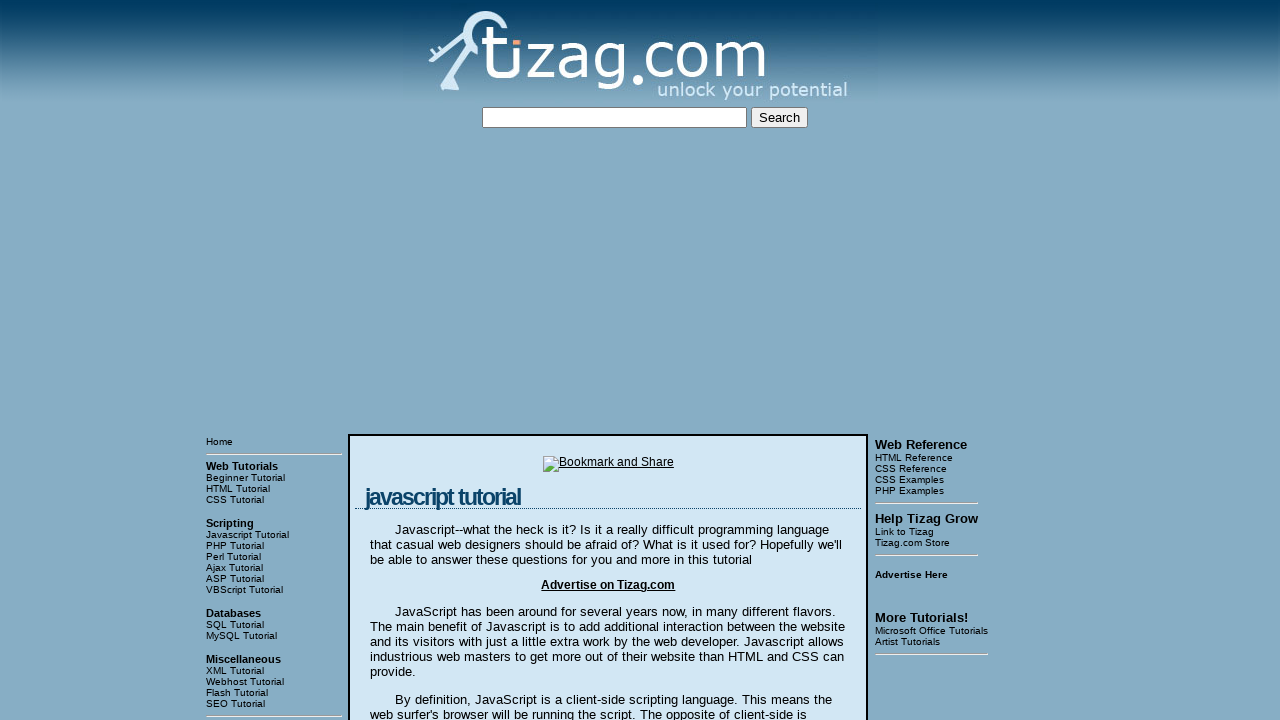

Clicked on Javascript - Alert link at (274, 360) on text=Javascript - Alert
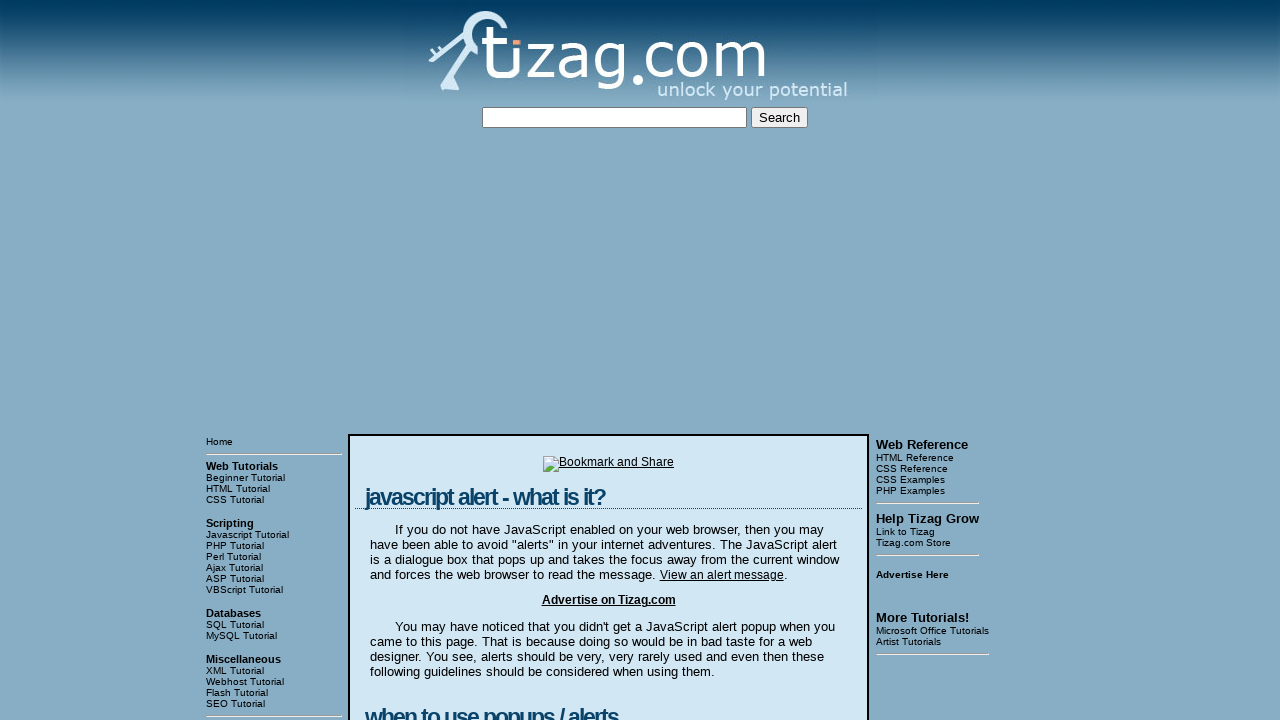

Clicked the Confirmation Alert button at (428, 361) on input[value='Confirmation Alert']
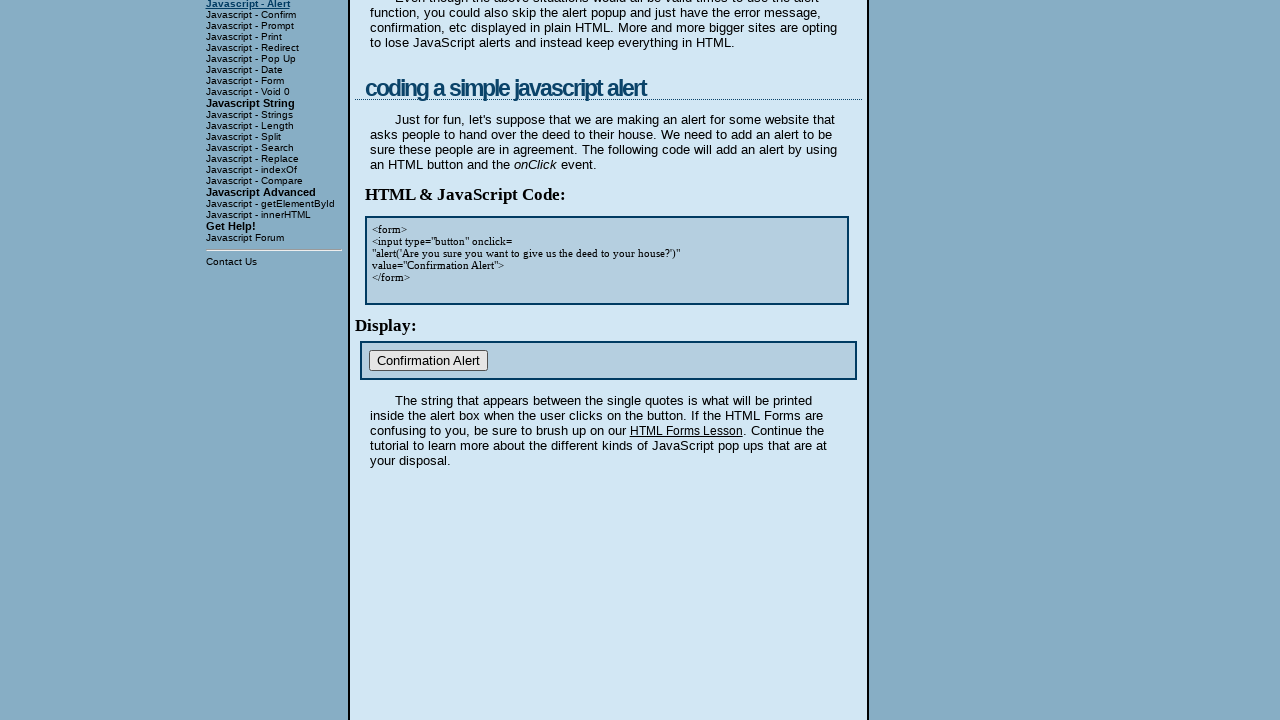

Set up dialog handler to accept confirmation
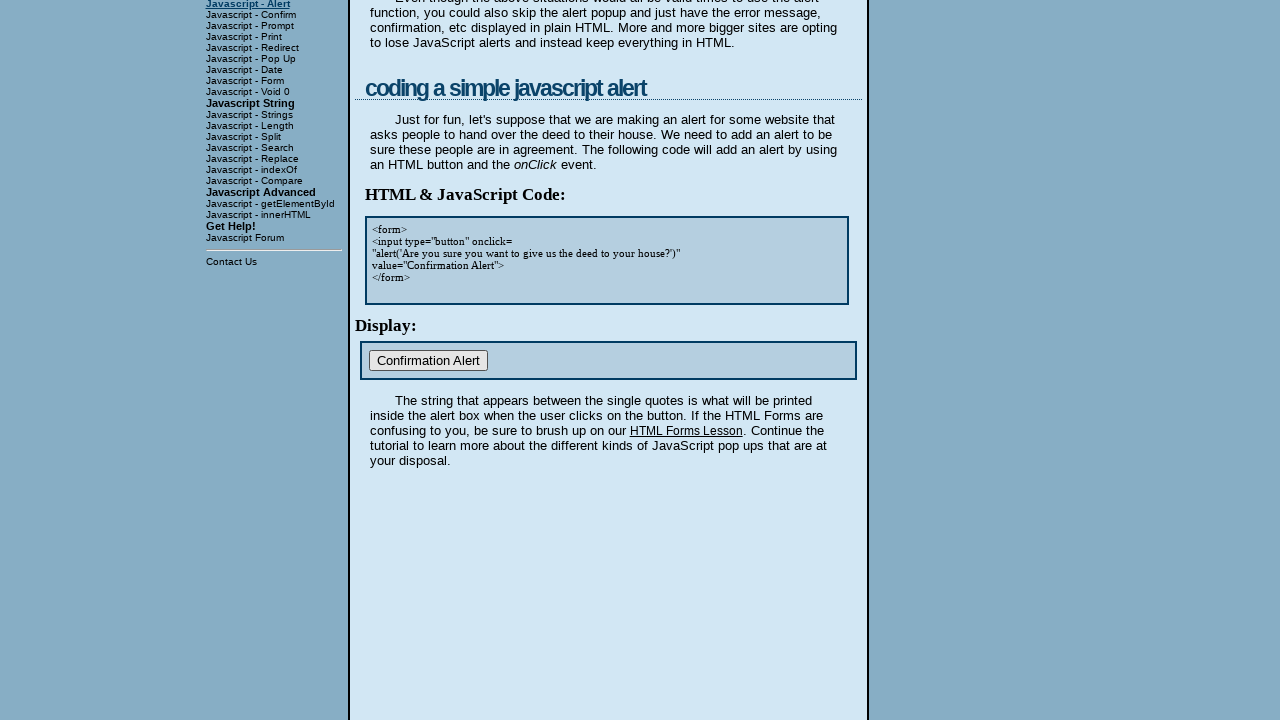

Re-clicked Confirmation Alert button to trigger and accept dialog at (428, 361) on input[value='Confirmation Alert']
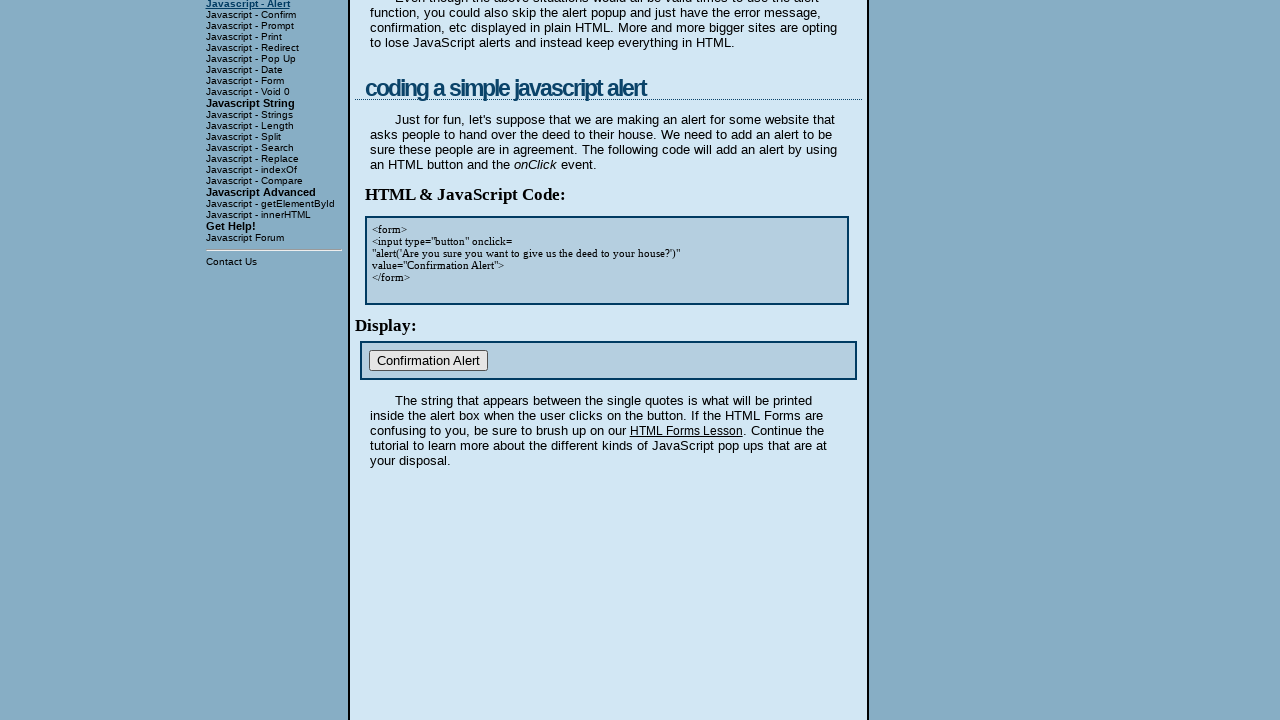

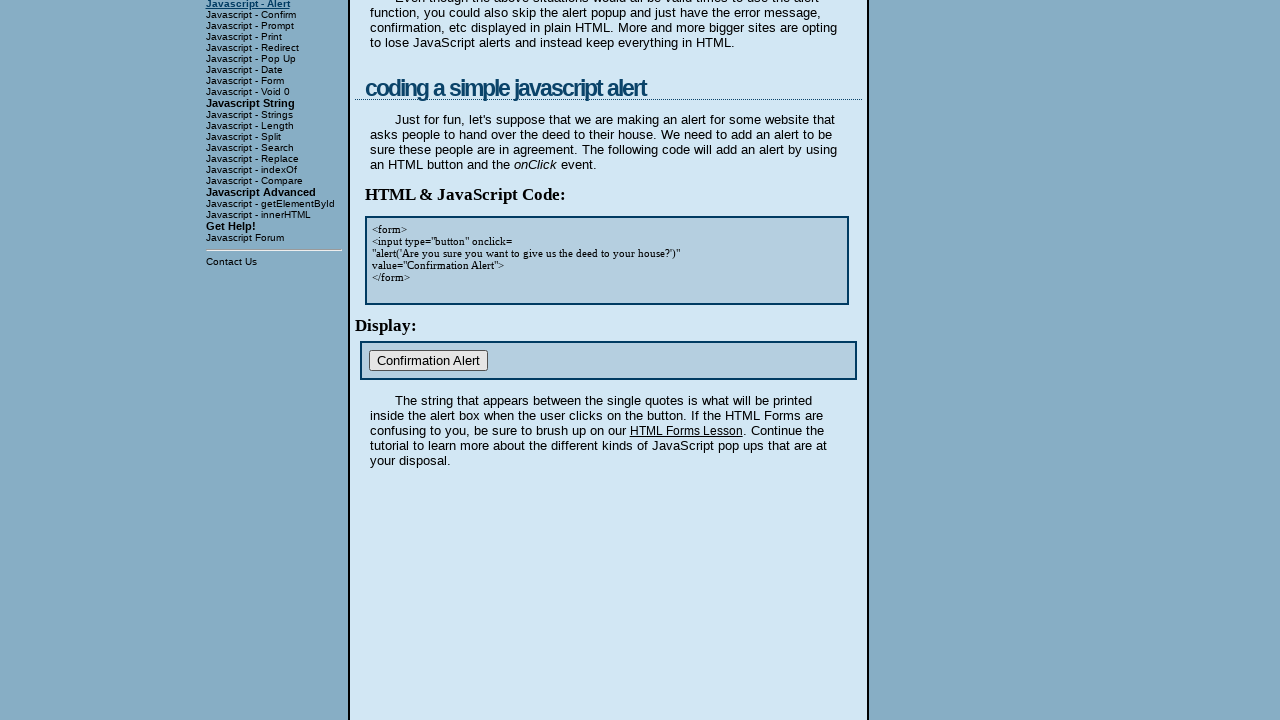